Clicks the 'Add New Appointment' button and verifies that a modal dialog opens.

Starting URL: https://test-a-pet.vercel.app/

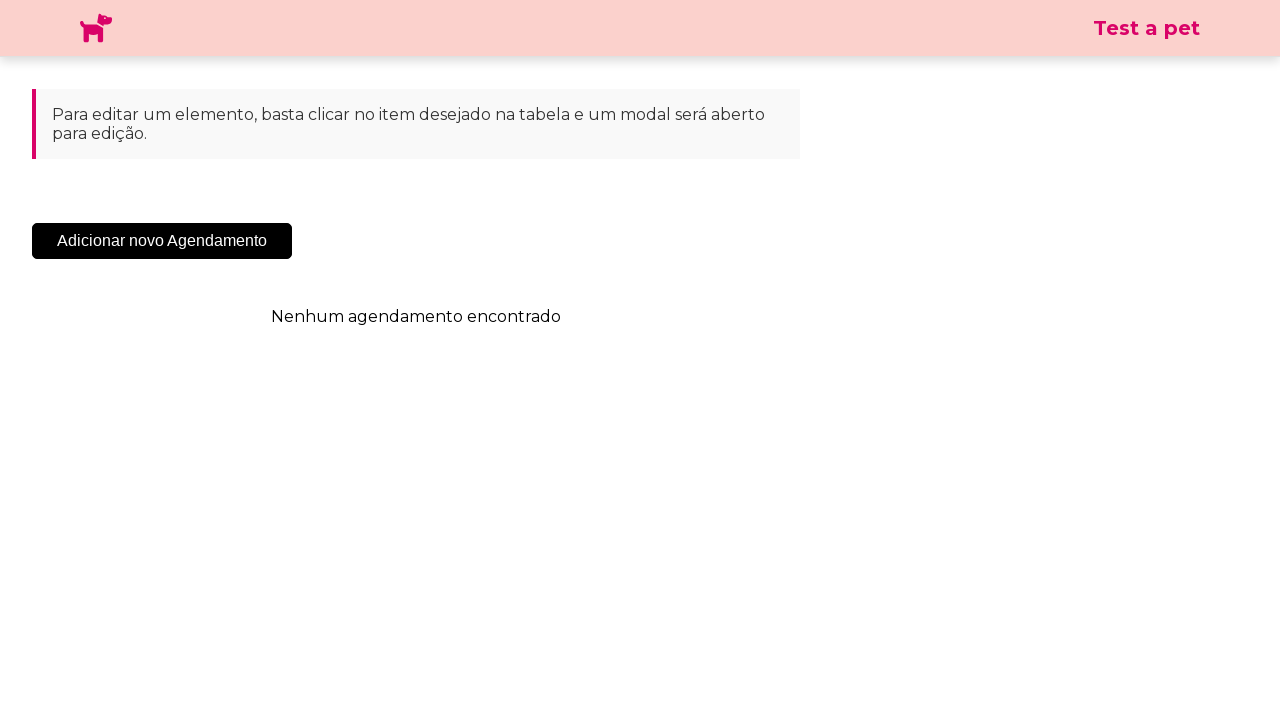

Clicked 'Add New Appointment' button at (162, 241) on .sc-cHqXqK.kZzwzX
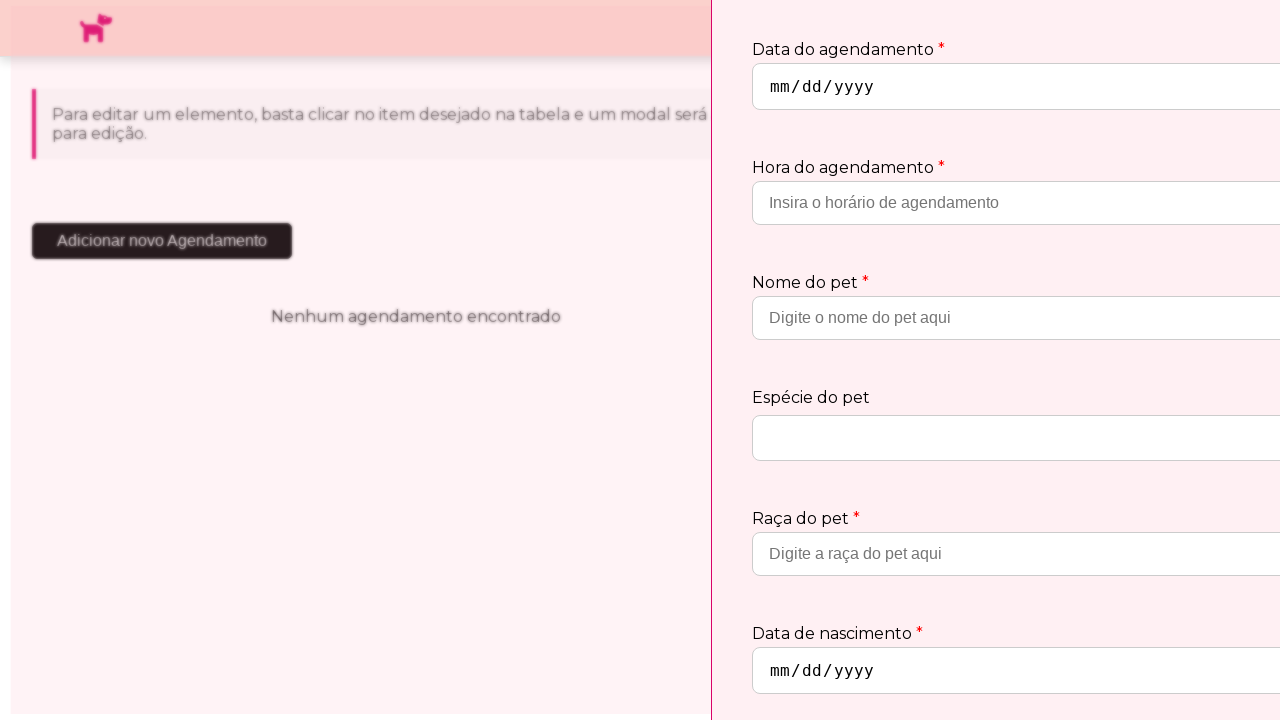

Modal dialog appeared and is visible
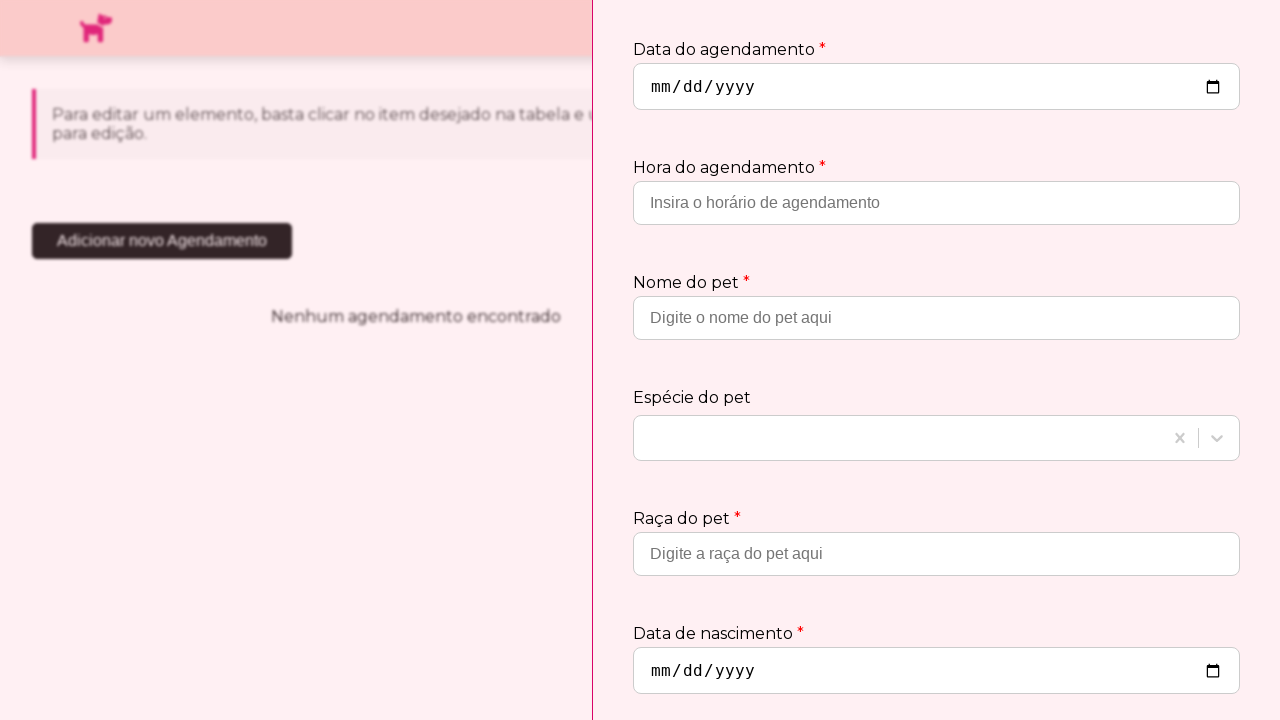

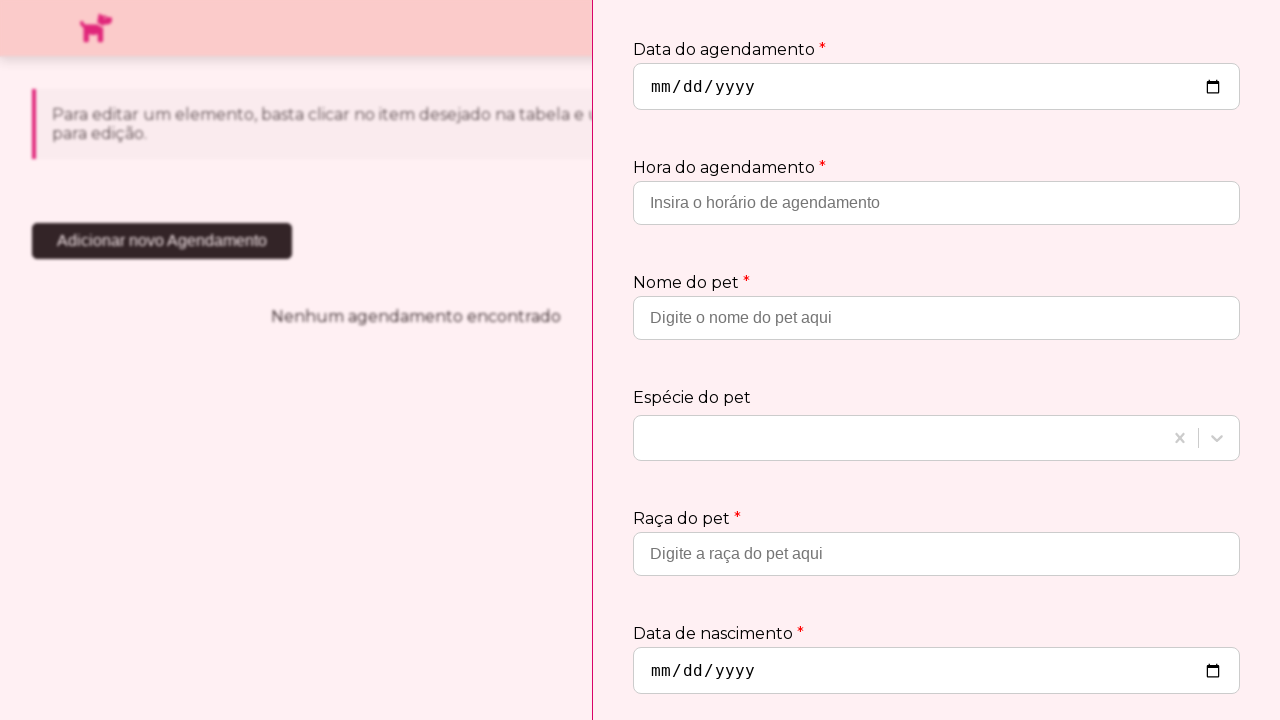